Tests jQuery UI selectmenu by clicking on the salutation dropdown and selecting "Mrs." option

Starting URL: http://jqueryui.com/resources/demos/selectmenu/default.html

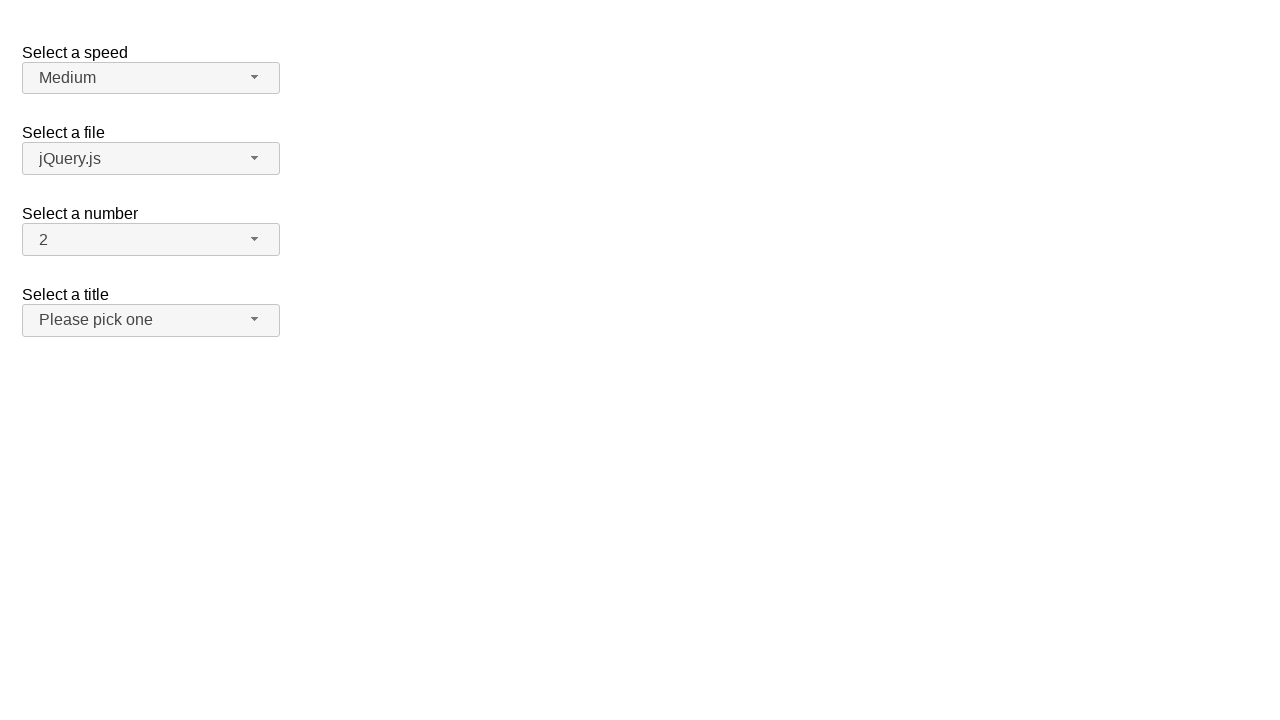

Clicked on salutation dropdown button at (151, 320) on span#salutation-button
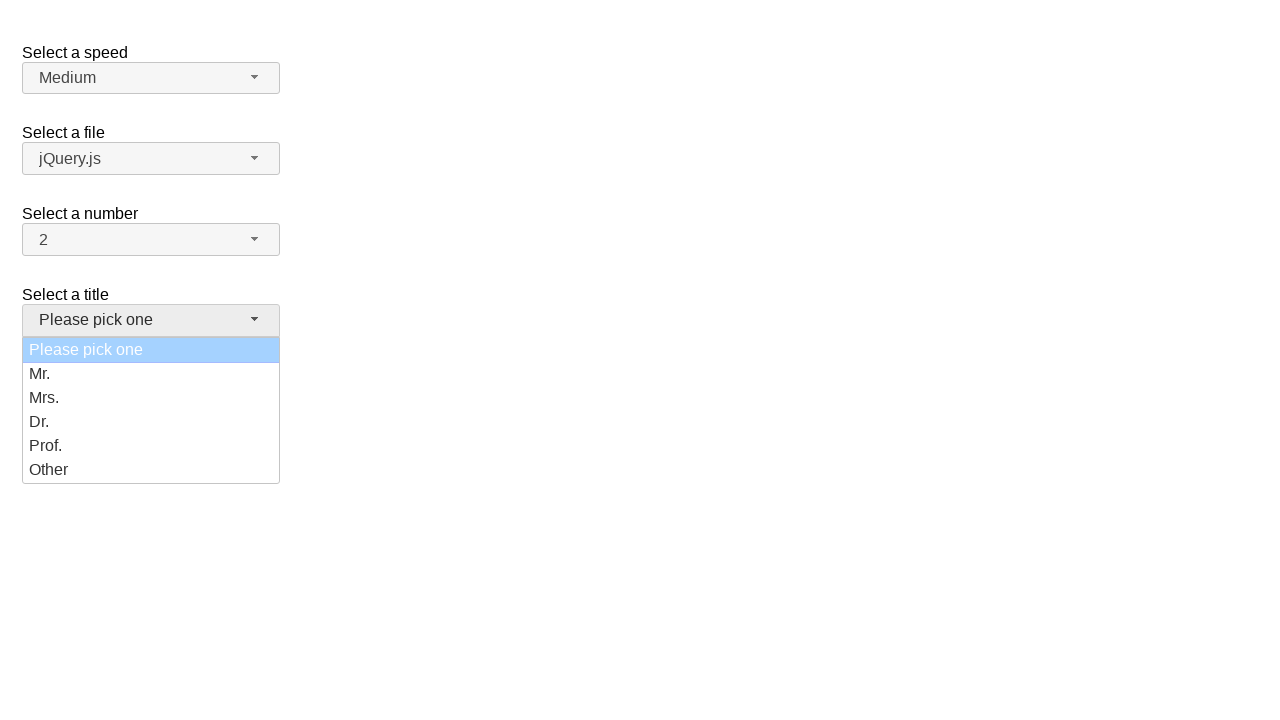

Dropdown menu items loaded
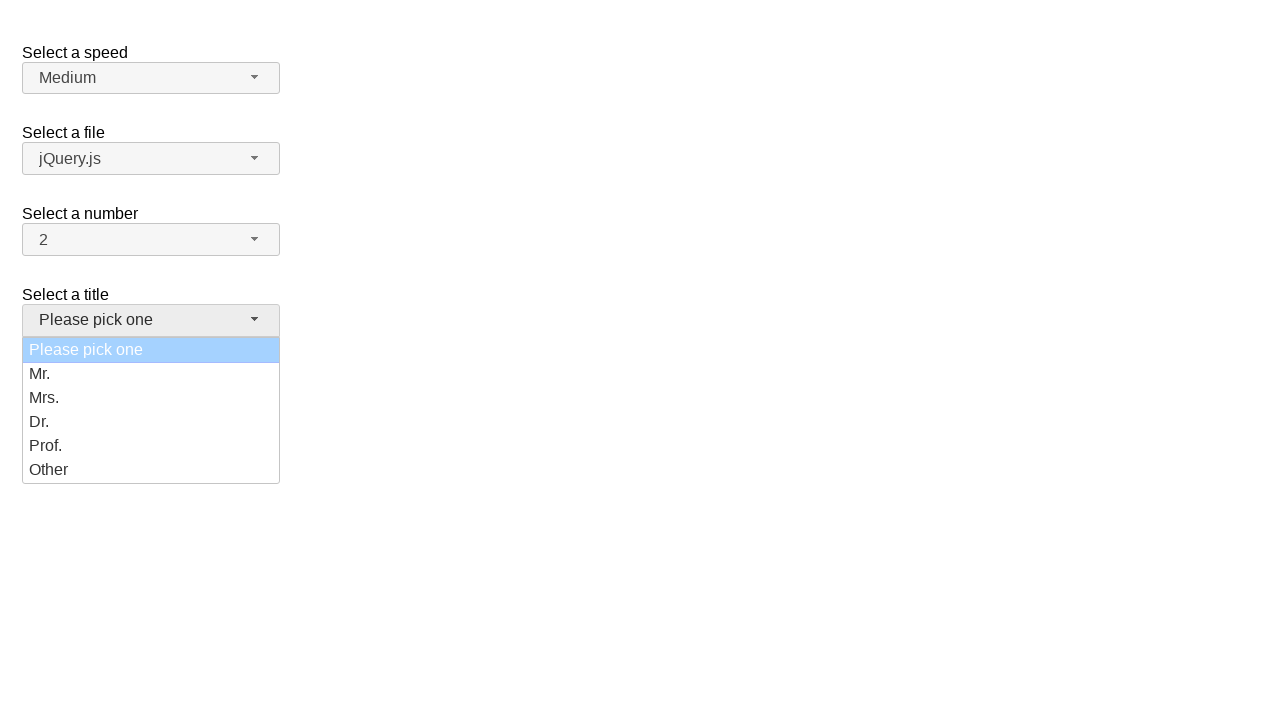

Selected 'Mrs.' option from dropdown at (151, 398) on ul#salutation-menu div >> nth=2
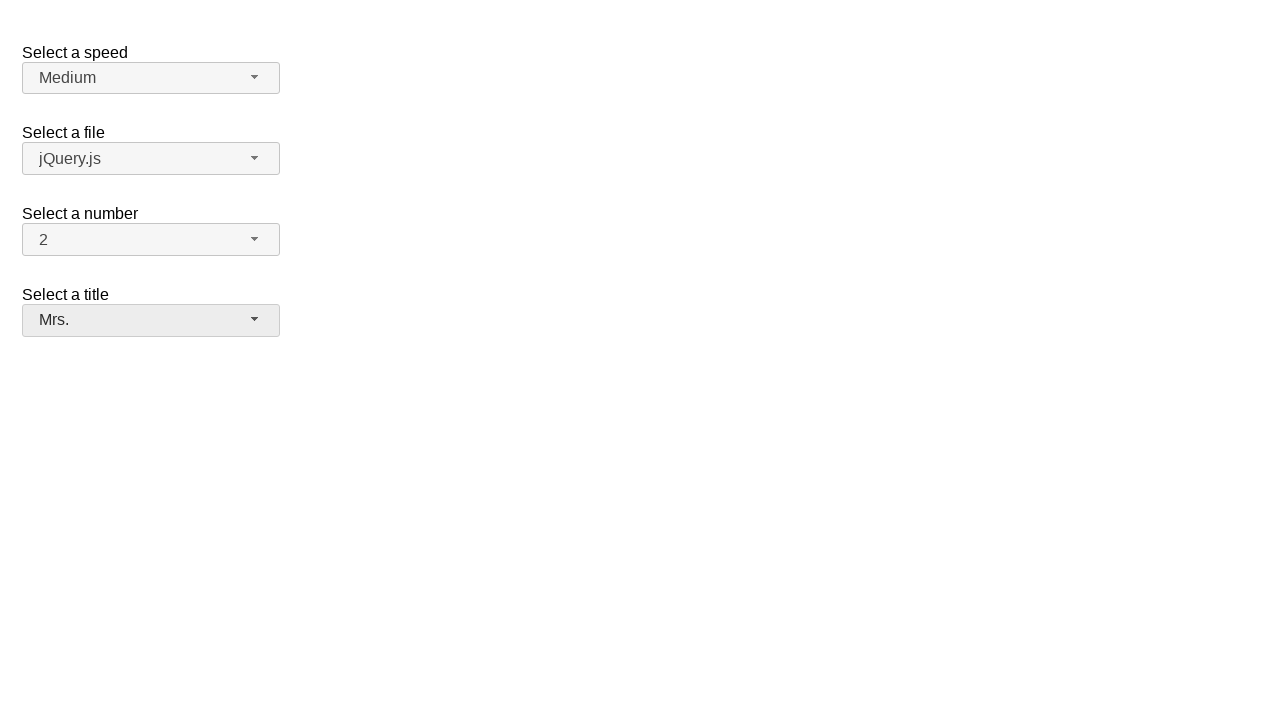

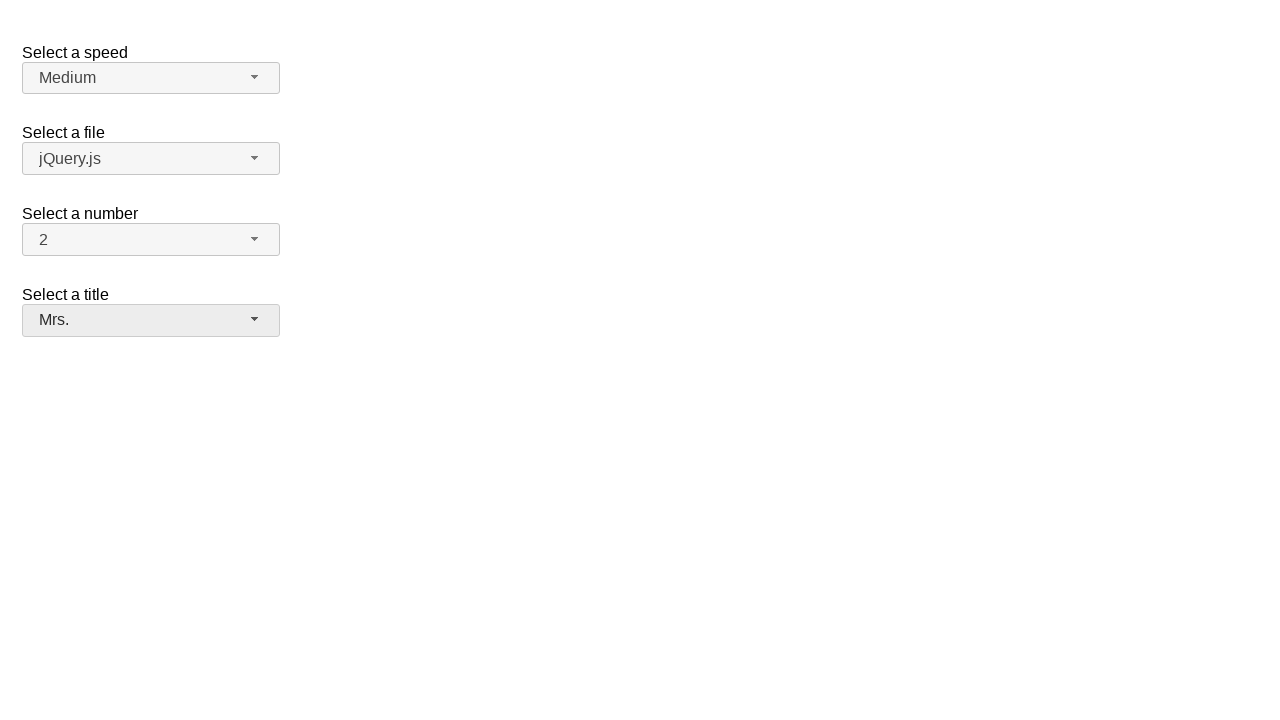